Navigates to the DemoQA website and captures a full page screenshot using viewport scrolling strategy

Starting URL: https://demoqa.com

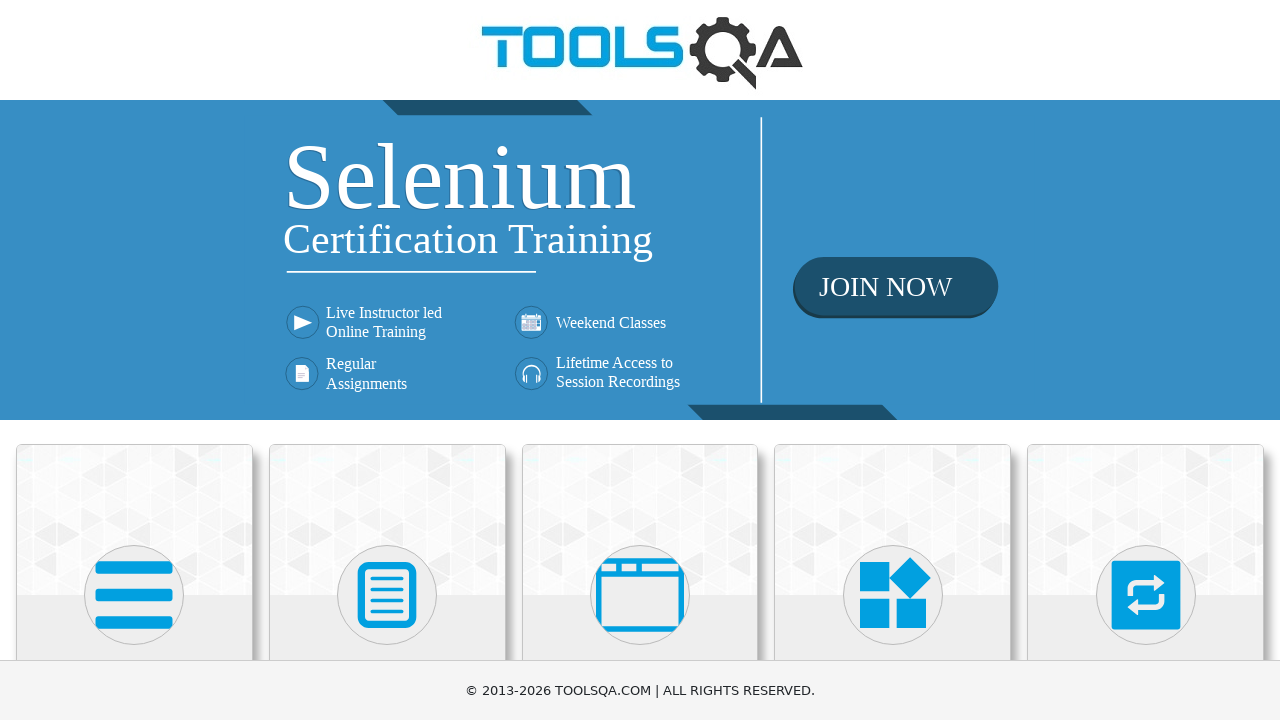

Waited for page to reach networkidle state
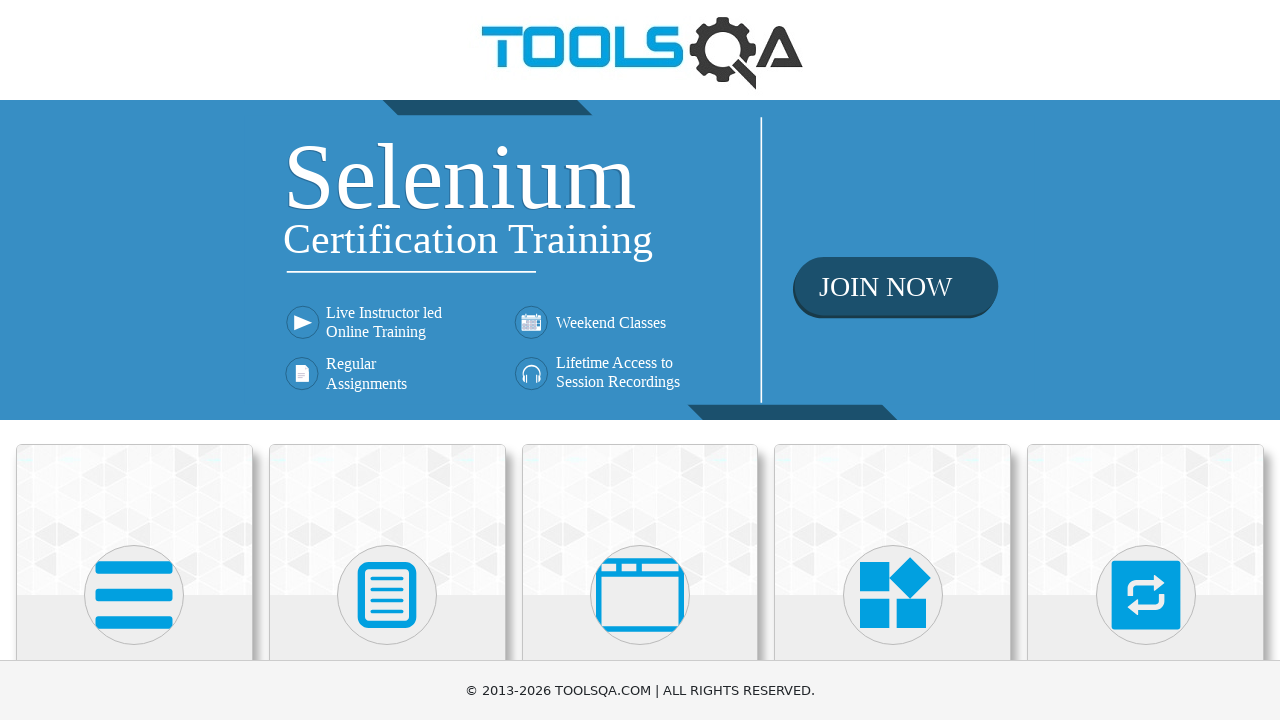

Captured full page screenshot using viewport scrolling strategy
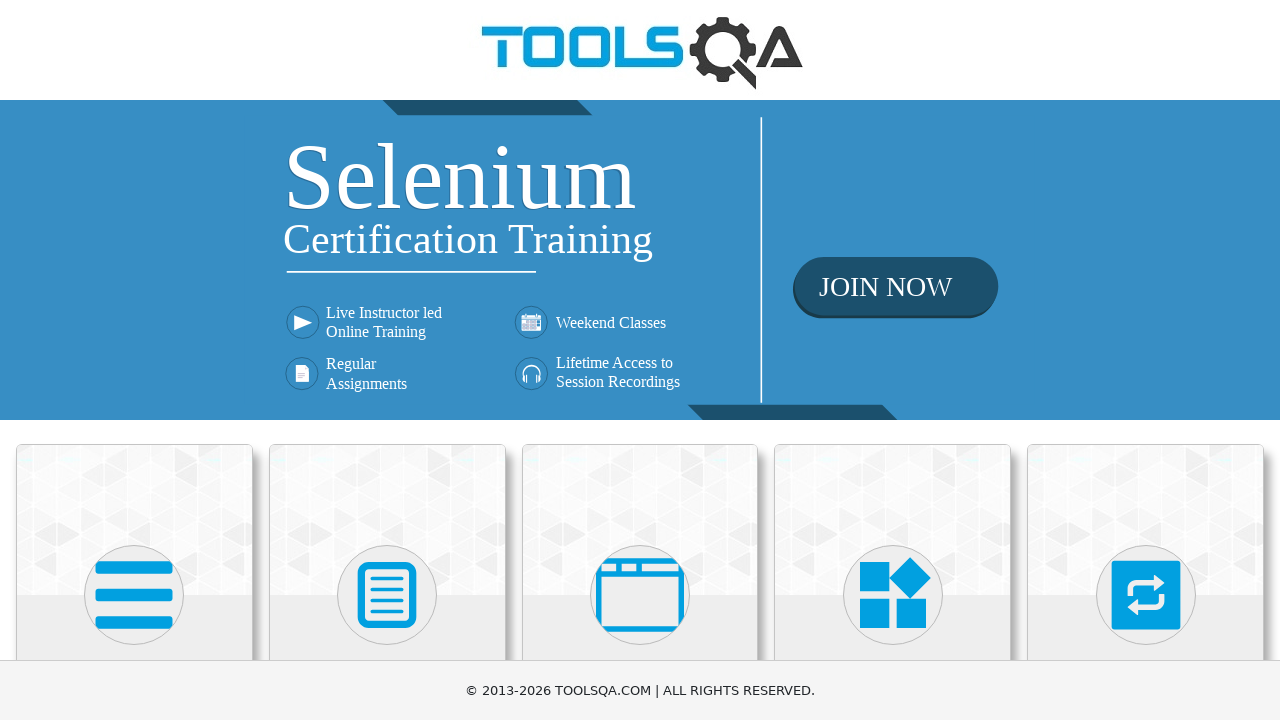

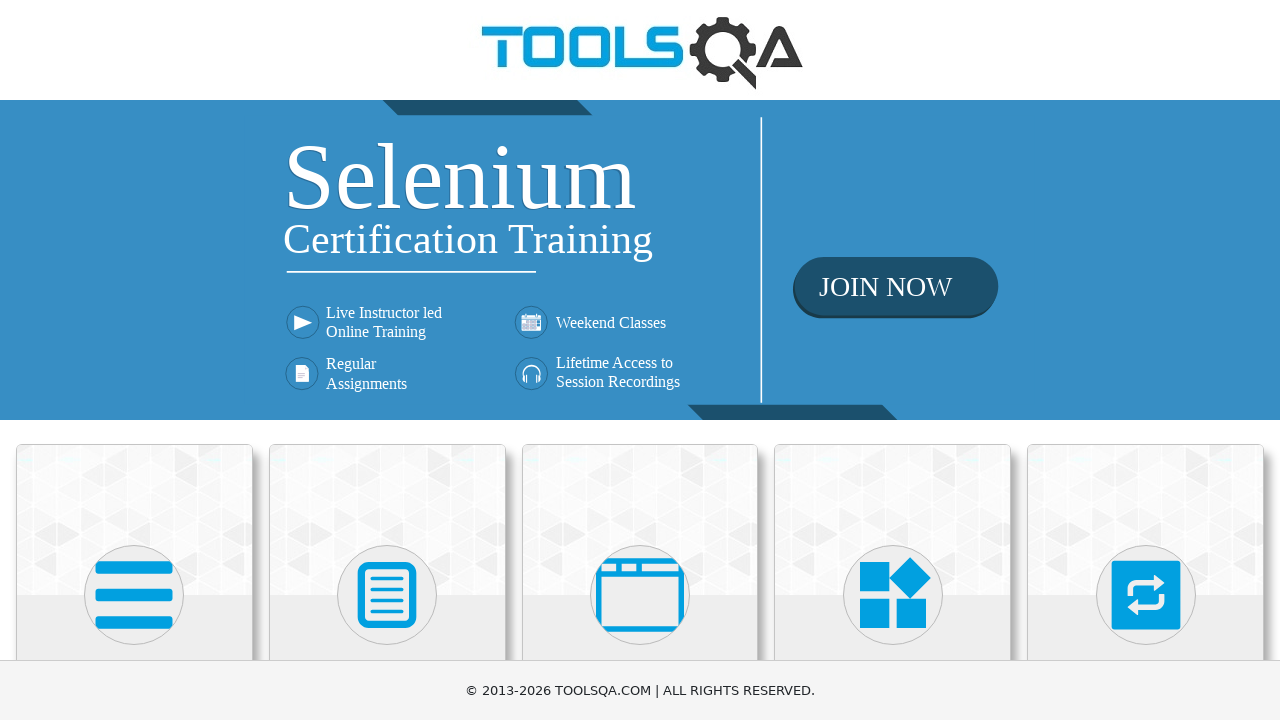